Tests that the world clock page loads and verifies the presence of the city table with multiple rows of data

Starting URL: https://www.timeanddate.com/worldclock/

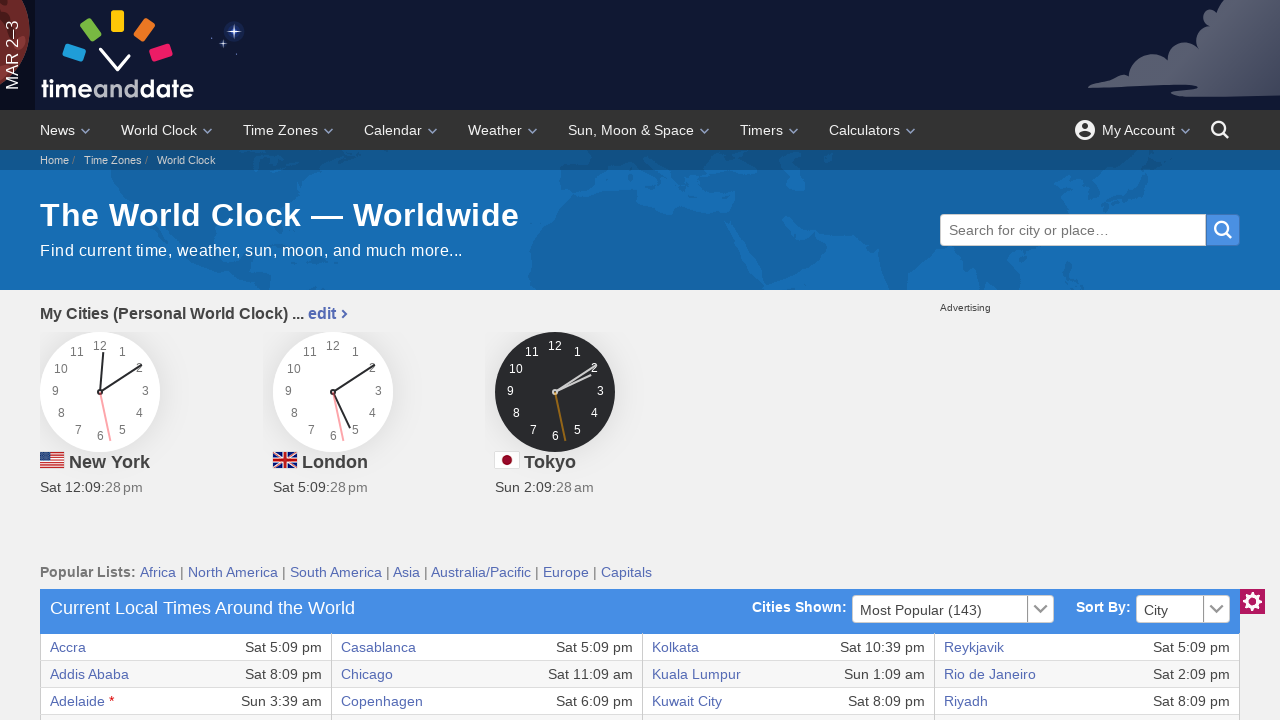

World clock table loaded and first city link verified
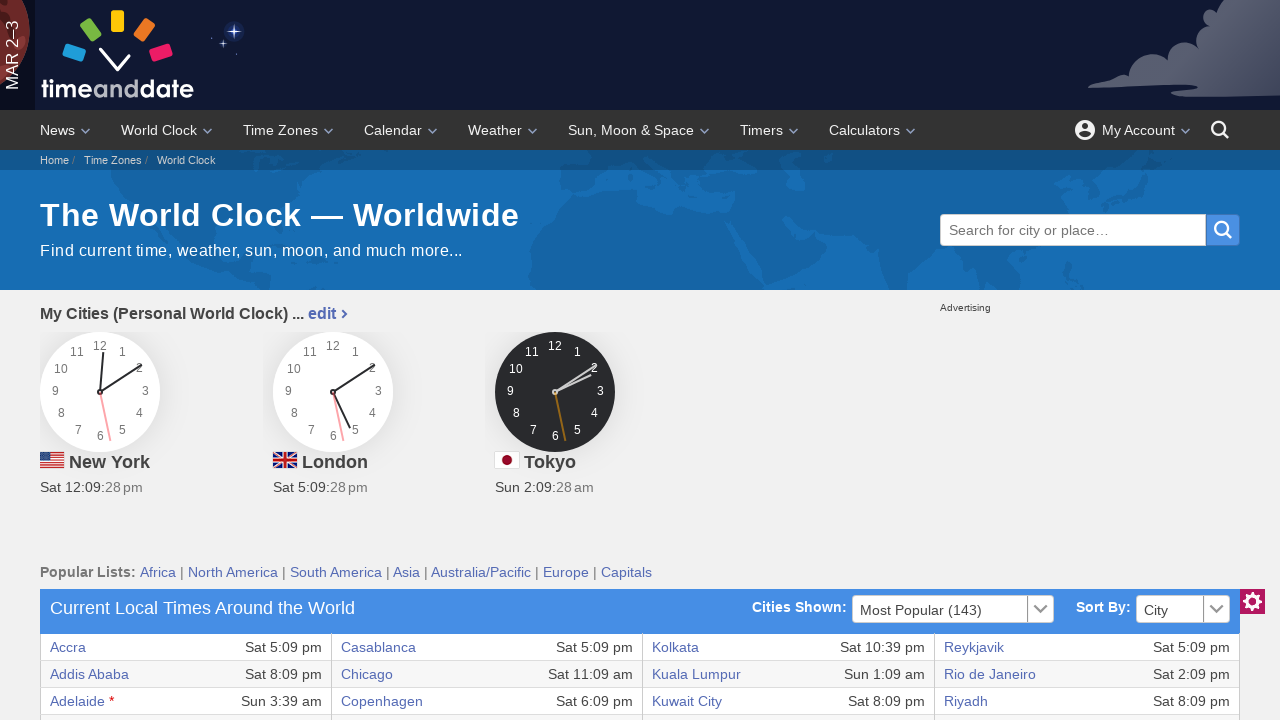

Verified multiple rows in city table (row 36 exists)
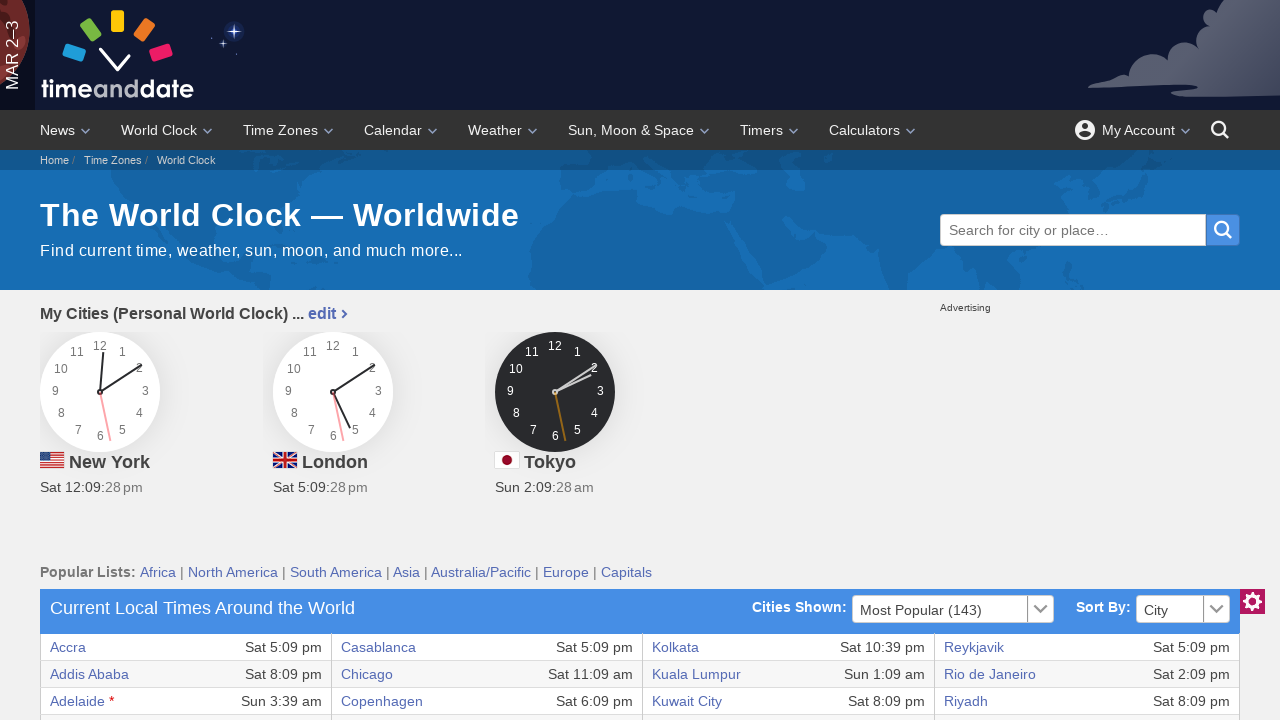

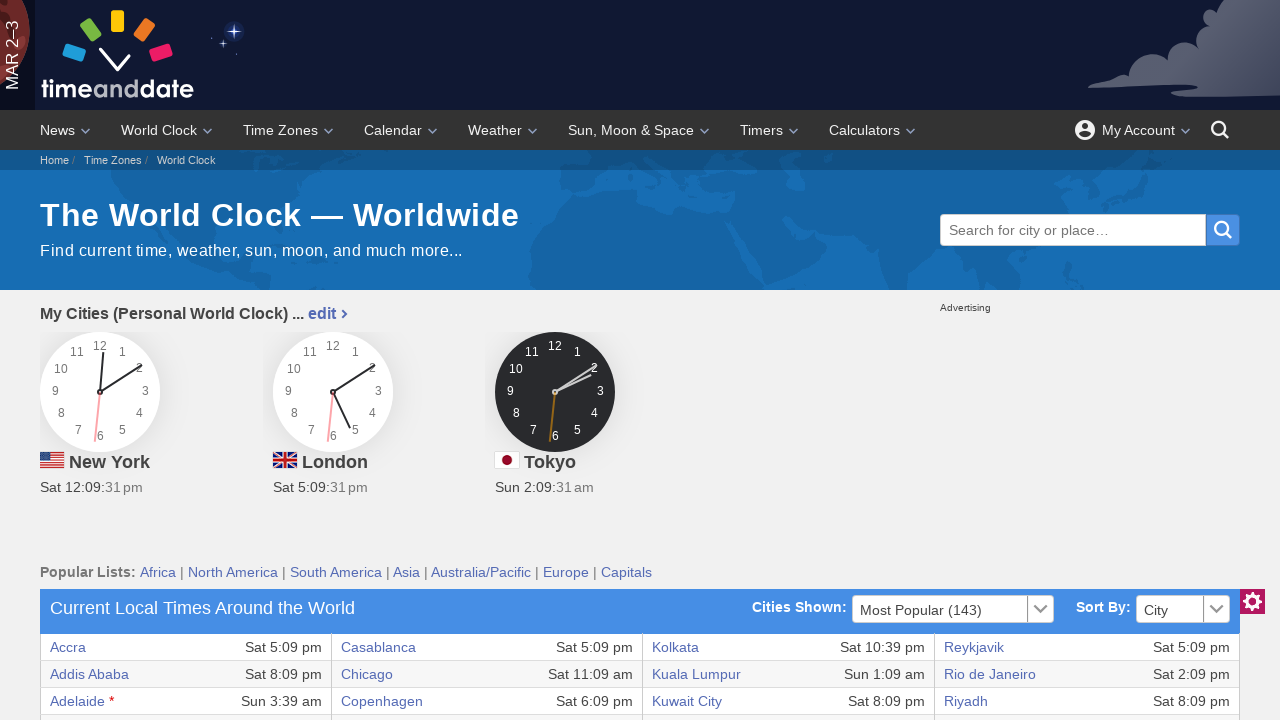